Tests mouse hover and click functionality by hovering over a menu and clicking on a submenu item

Starting URL: https://omayo.blogspot.com/

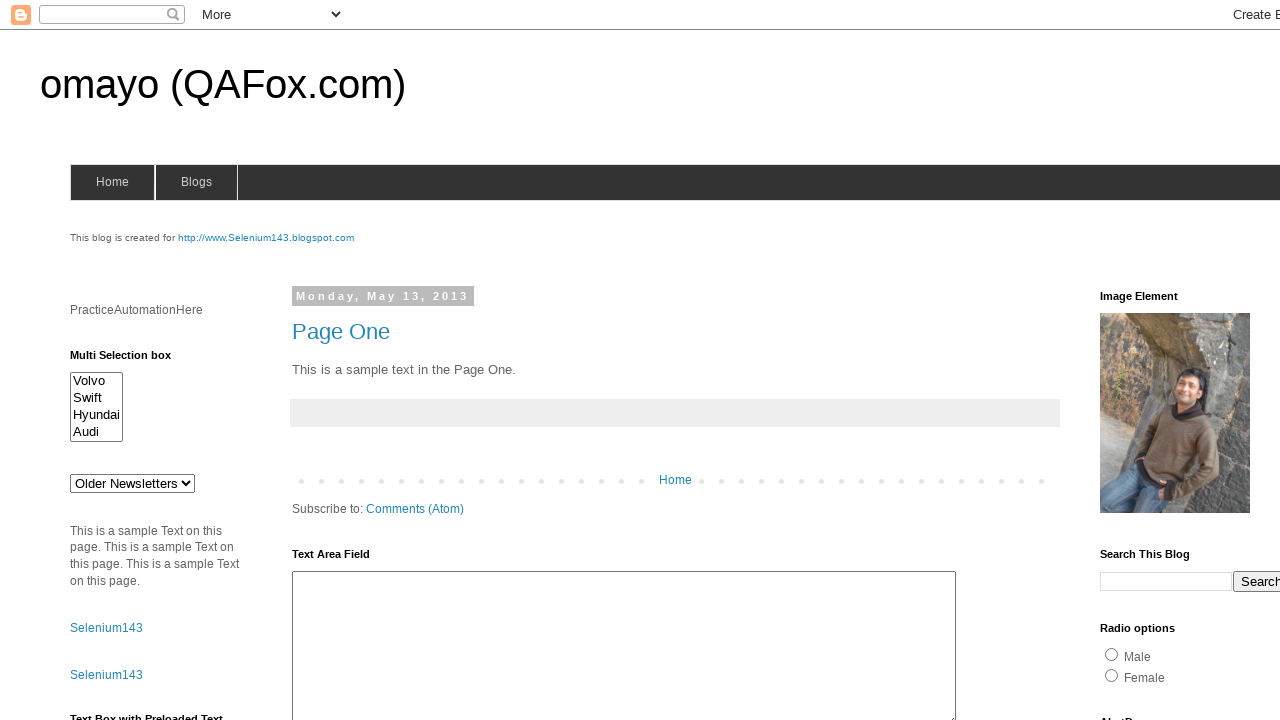

Hovered over blogs menu to reveal dropdown at (196, 182) on #blogsmenu
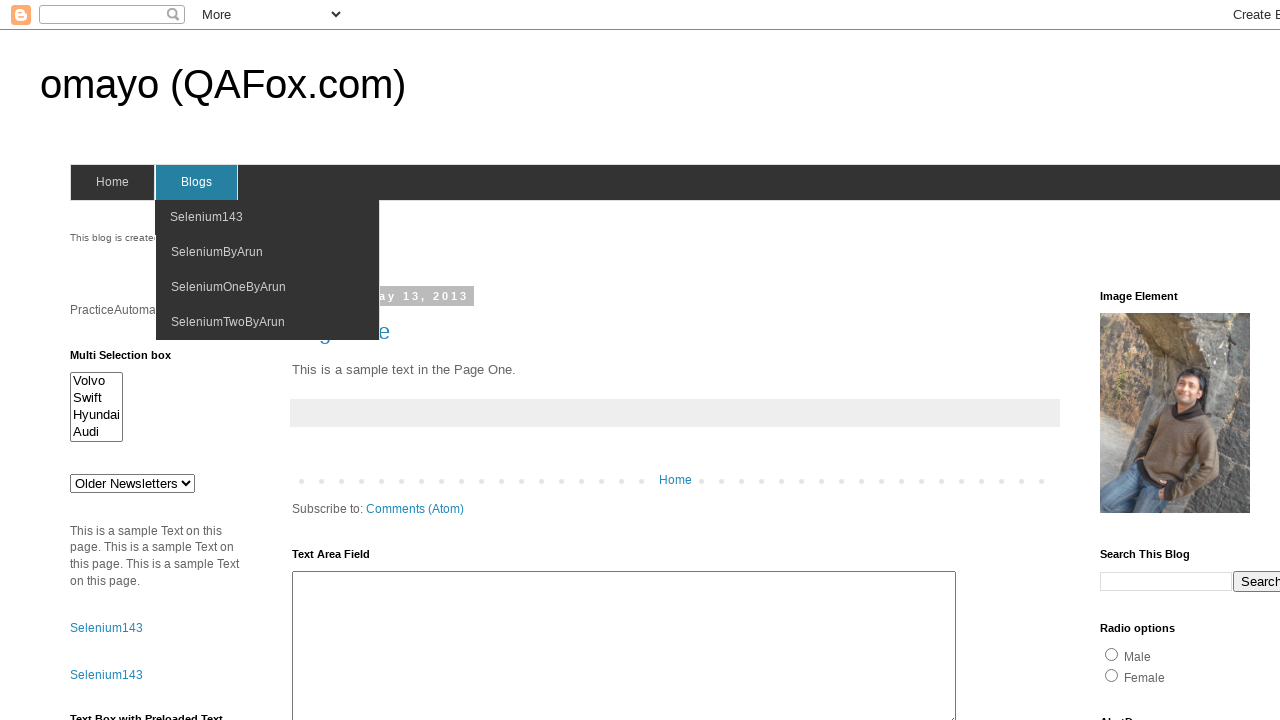

Clicked on Selenium143 submenu item at (206, 217) on xpath=//a/span[text()='Selenium143']
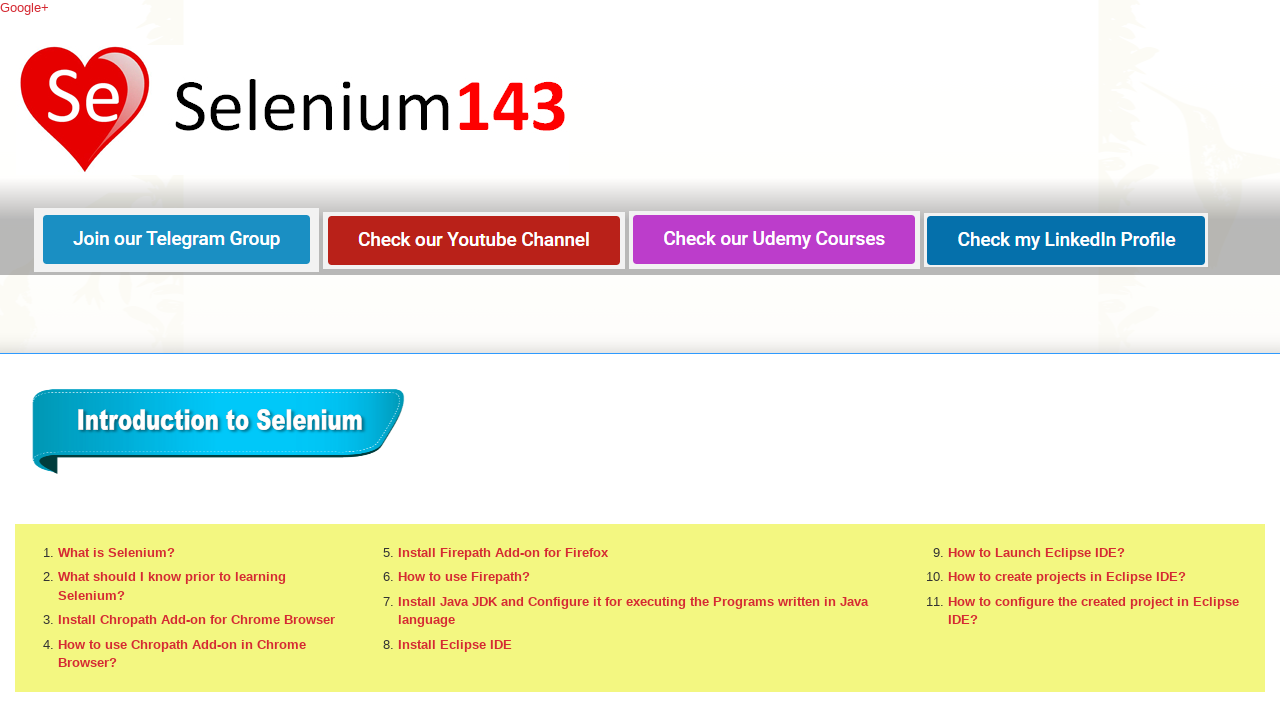

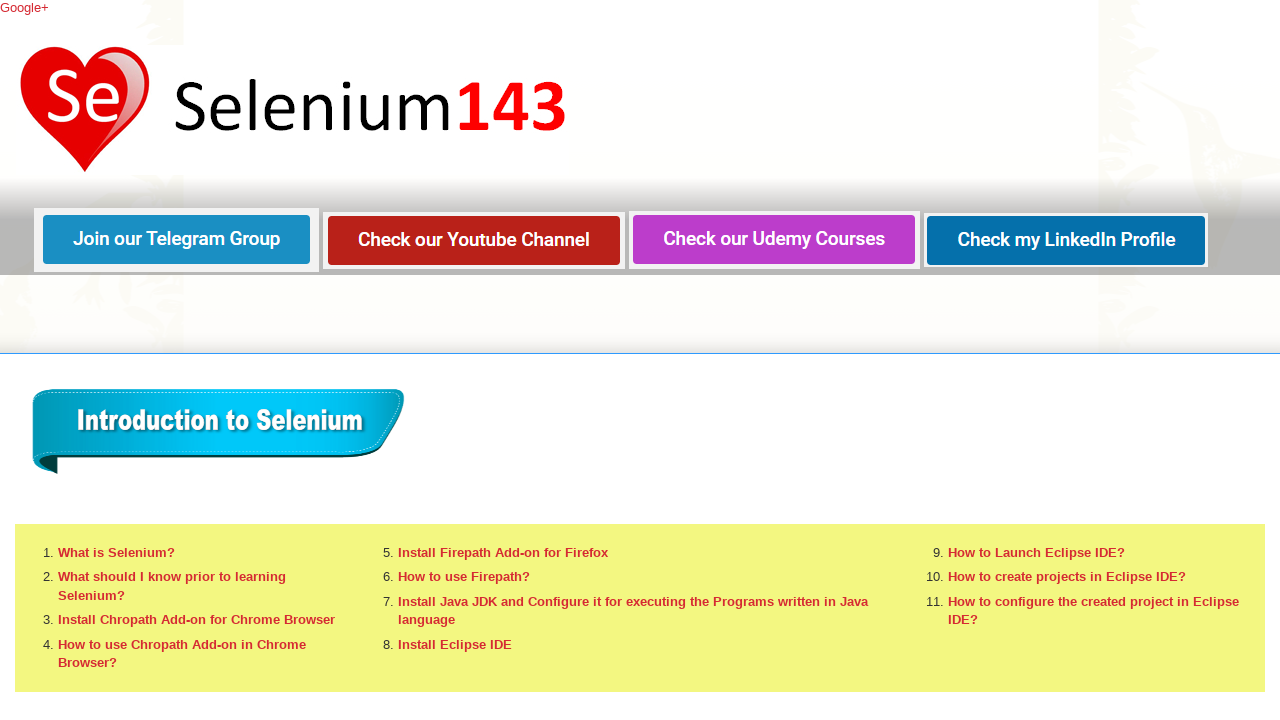